Tests that edits are saved when the edit input loses focus (blur event)

Starting URL: https://demo.playwright.dev/todomvc

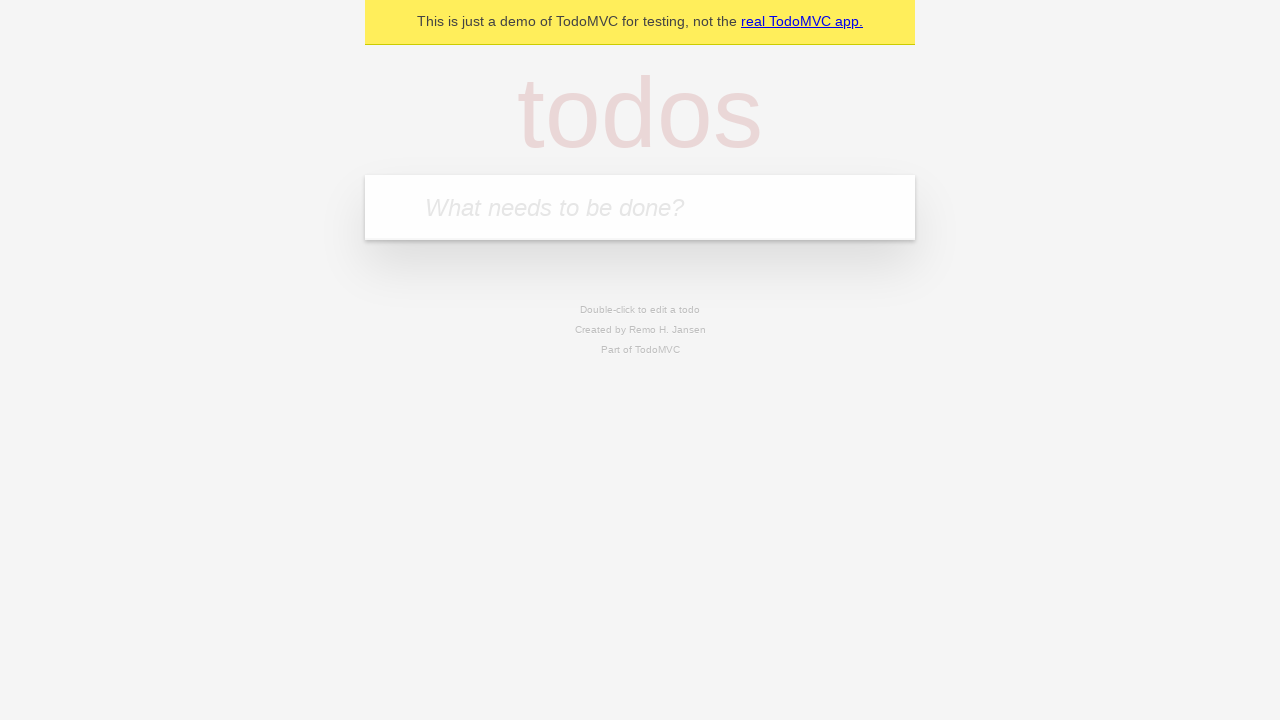

Filled new todo input with 'buy some cheese' on .new-todo
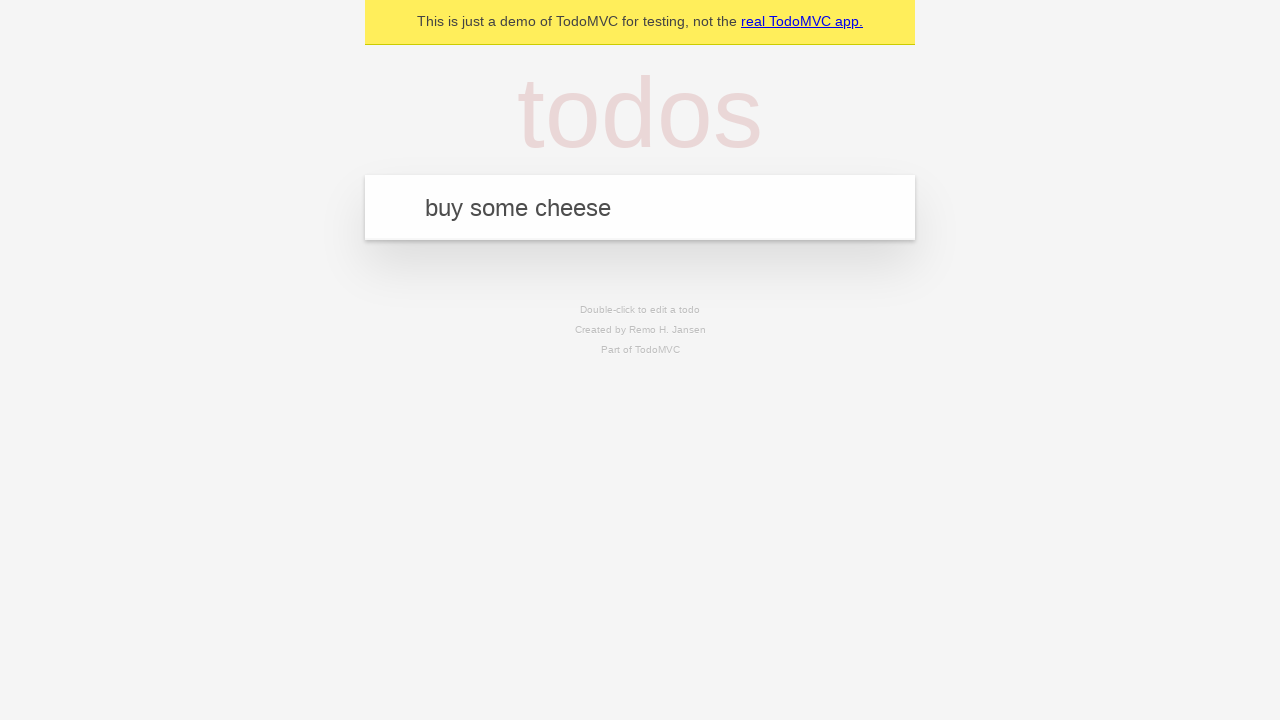

Pressed Enter to create first todo on .new-todo
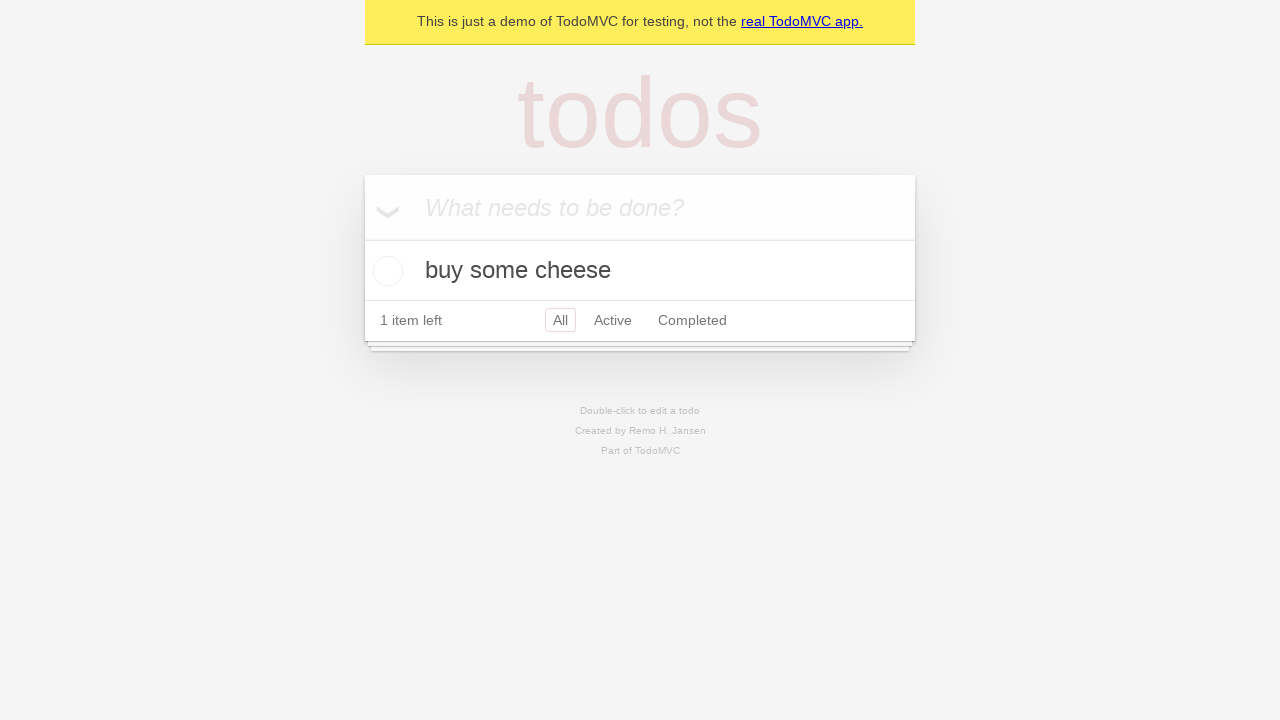

Filled new todo input with 'feed the cat' on .new-todo
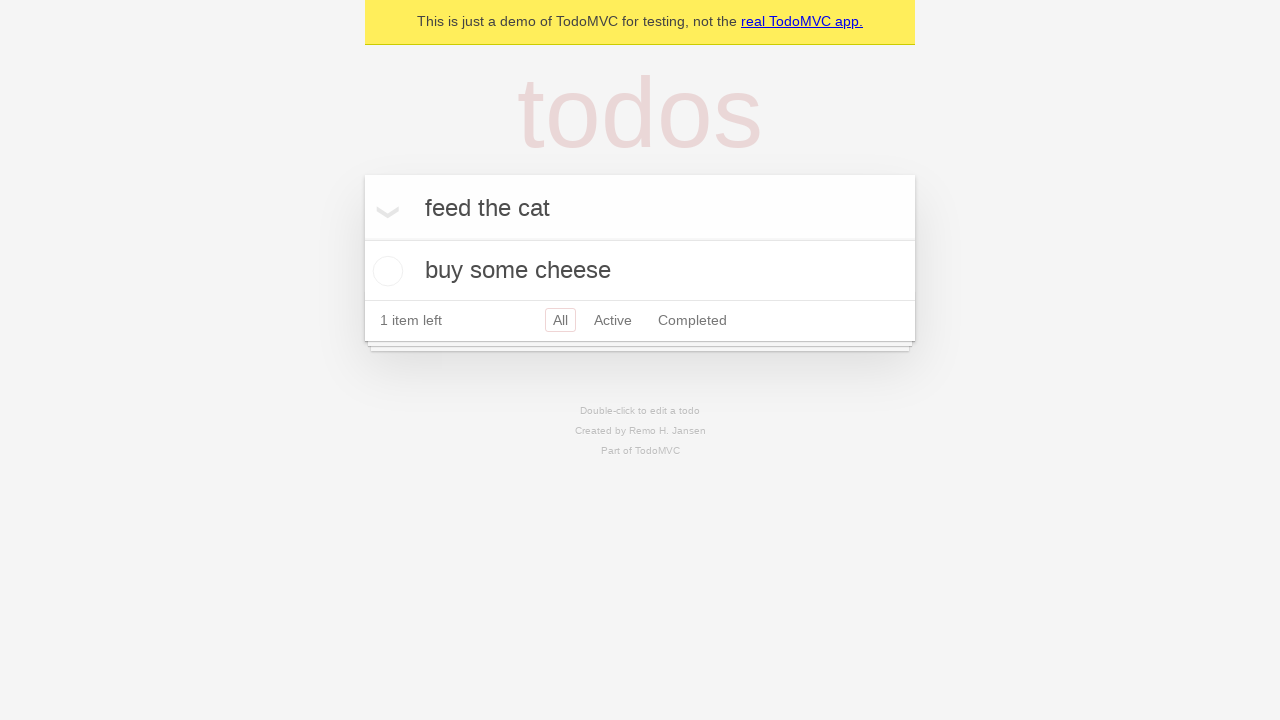

Pressed Enter to create second todo on .new-todo
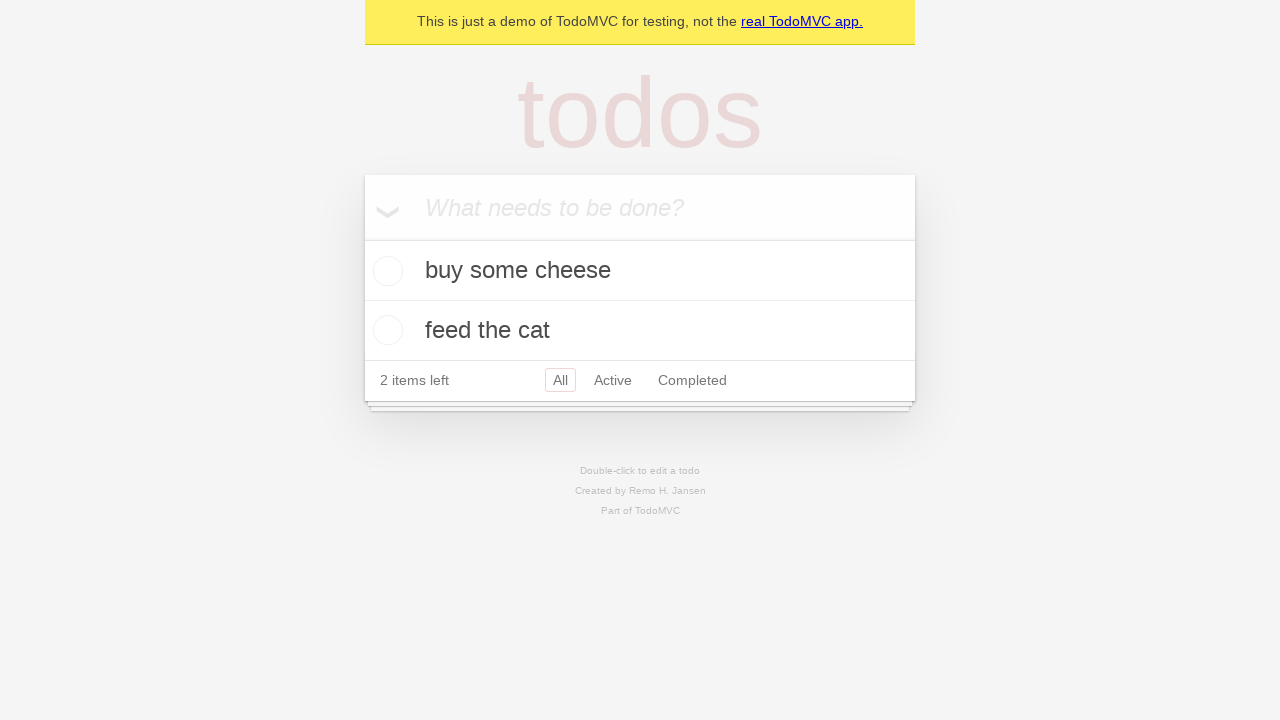

Filled new todo input with 'book a doctors appointment' on .new-todo
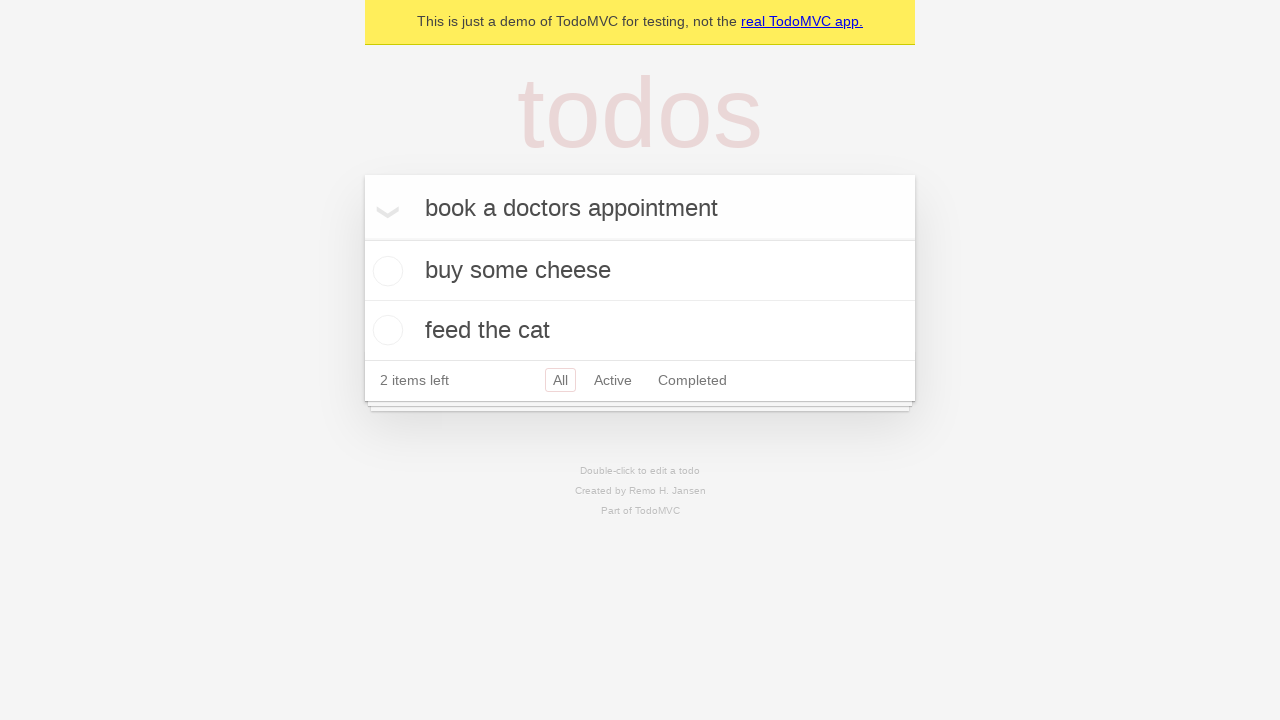

Pressed Enter to create third todo on .new-todo
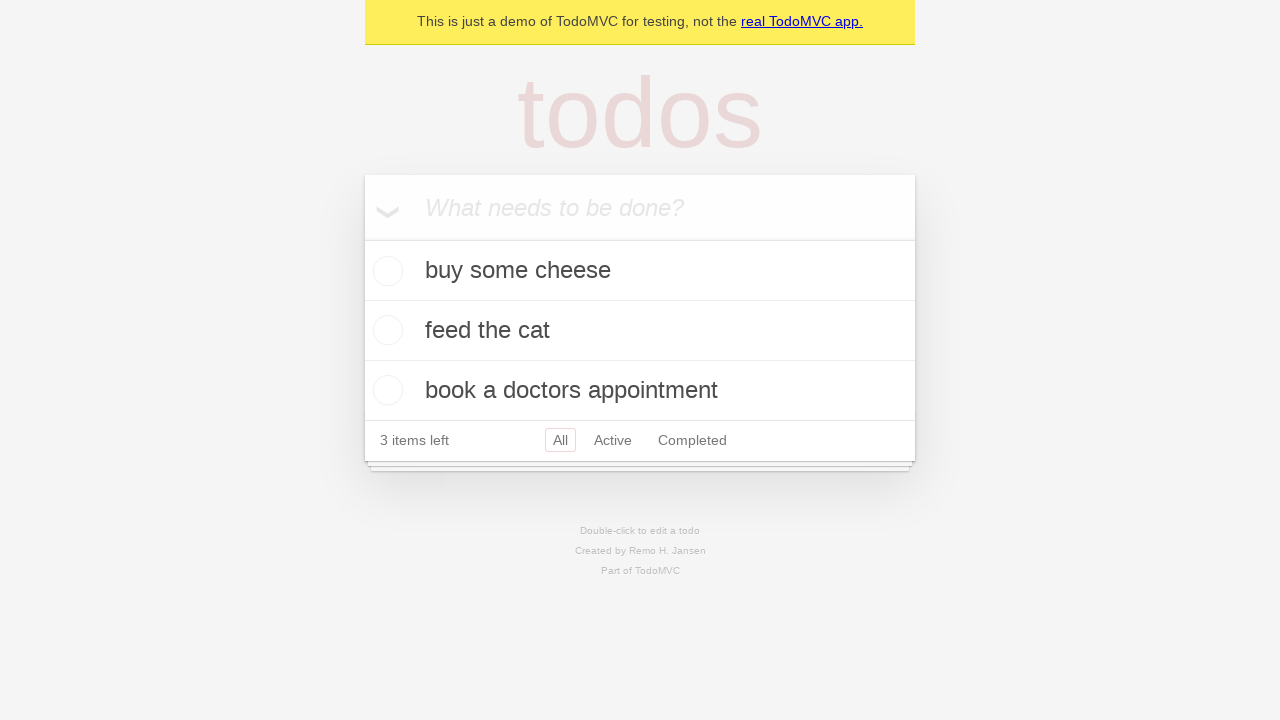

Double-clicked second todo to enter edit mode at (640, 331) on .todo-list li >> nth=1
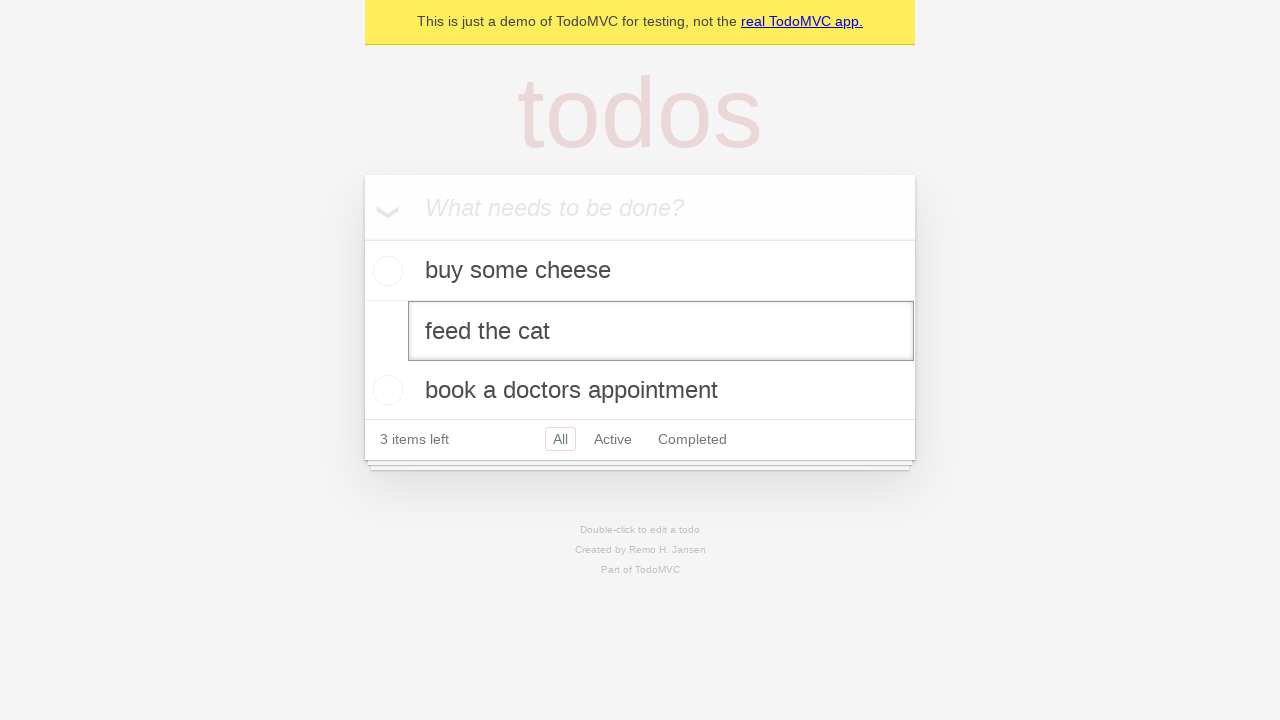

Filled edit input with 'buy some sausages' on .todo-list li >> nth=1 >> .edit
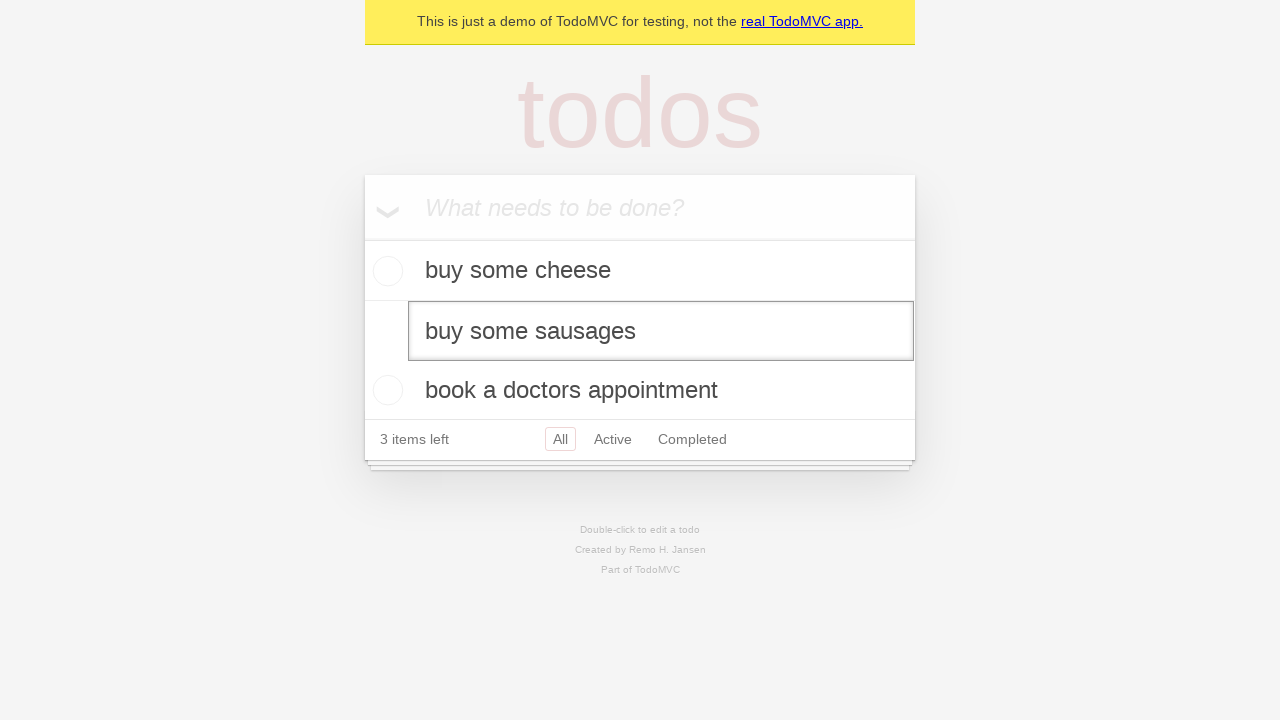

Dispatched blur event on edit input to save changes
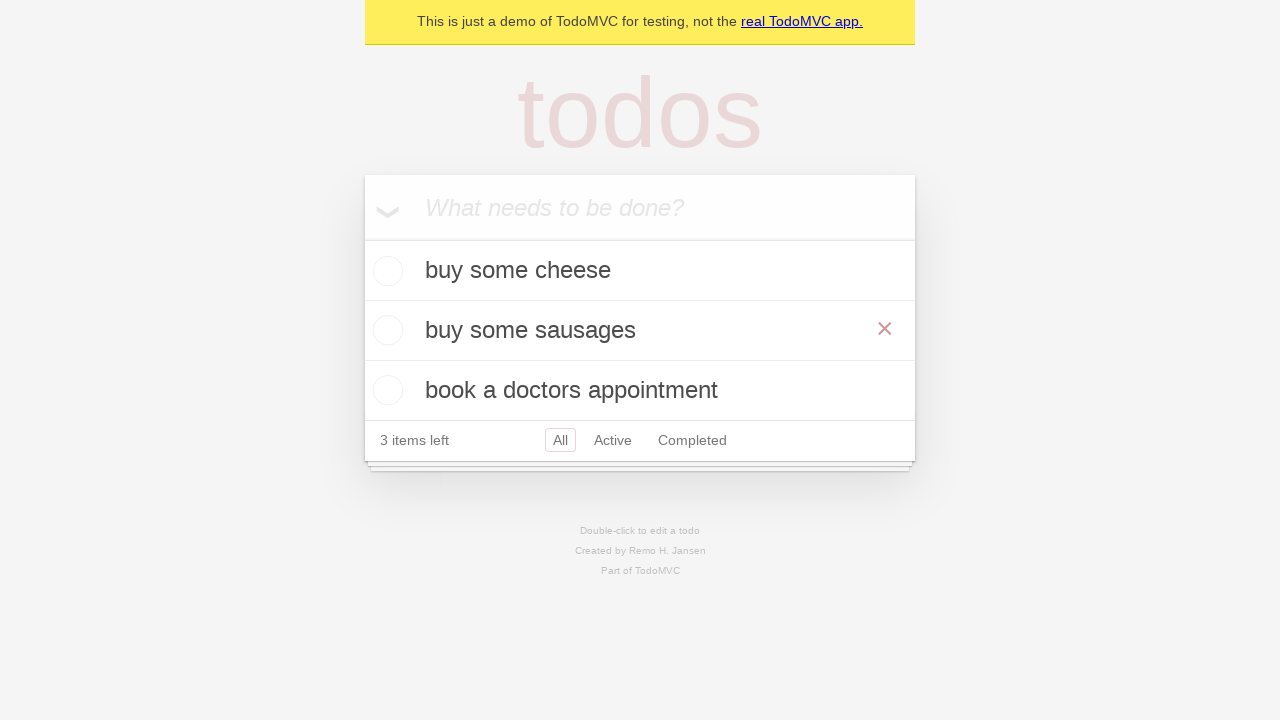

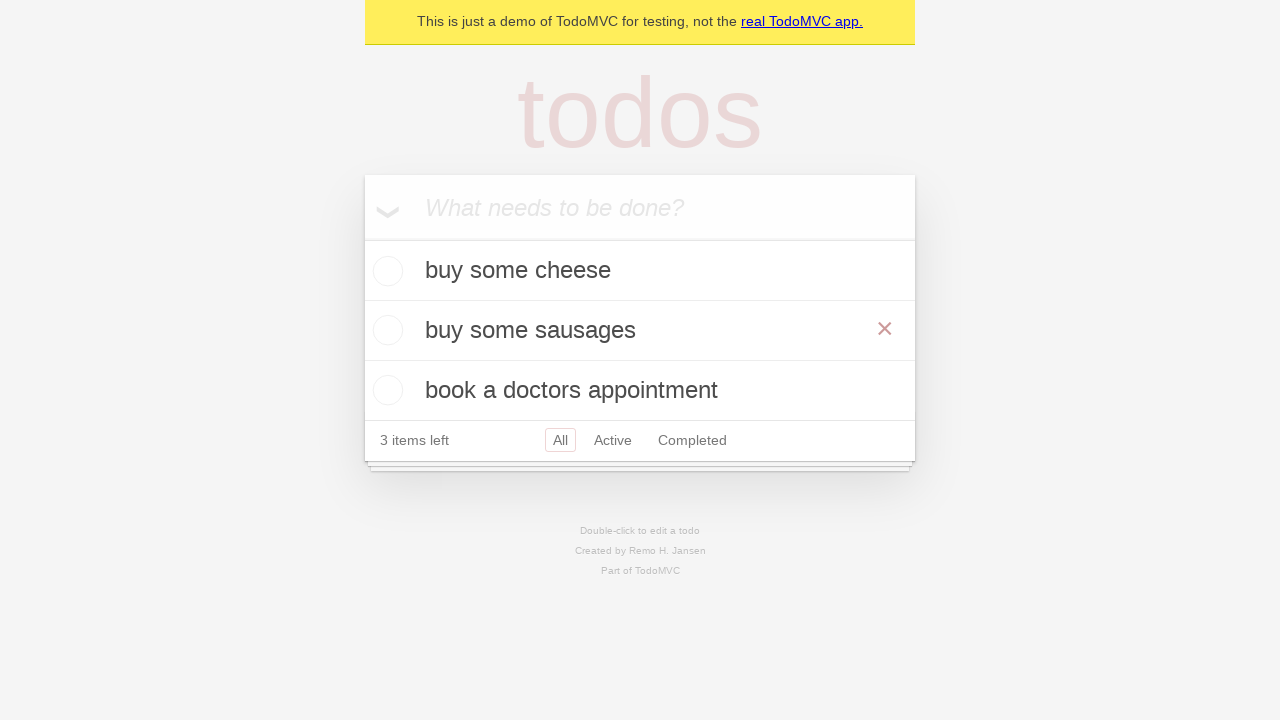